Tests table sorting functionality and searches for a specific item's price across paginated results by clicking through pages until the item is found

Starting URL: https://rahulshettyacademy.com/seleniumPractise/#/offers

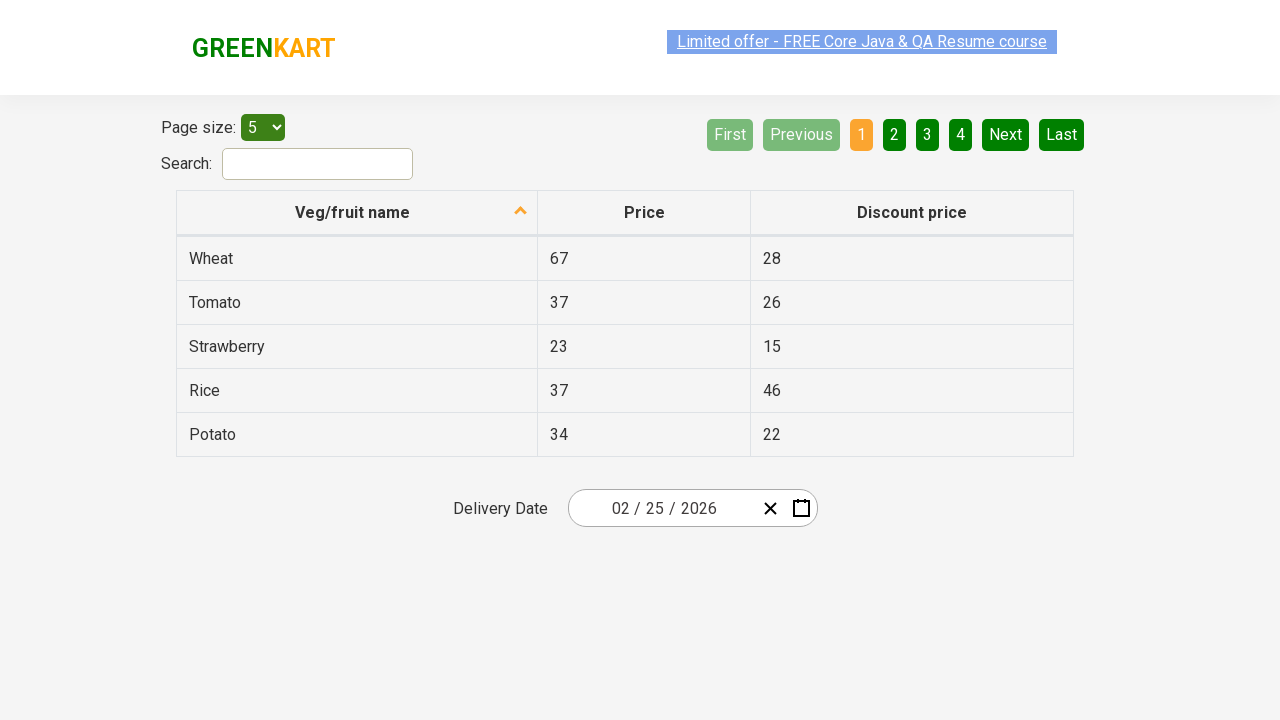

Clicked 'Veg/fruit name' column header to sort table at (353, 212) on xpath=//span[text()='Veg/fruit name']
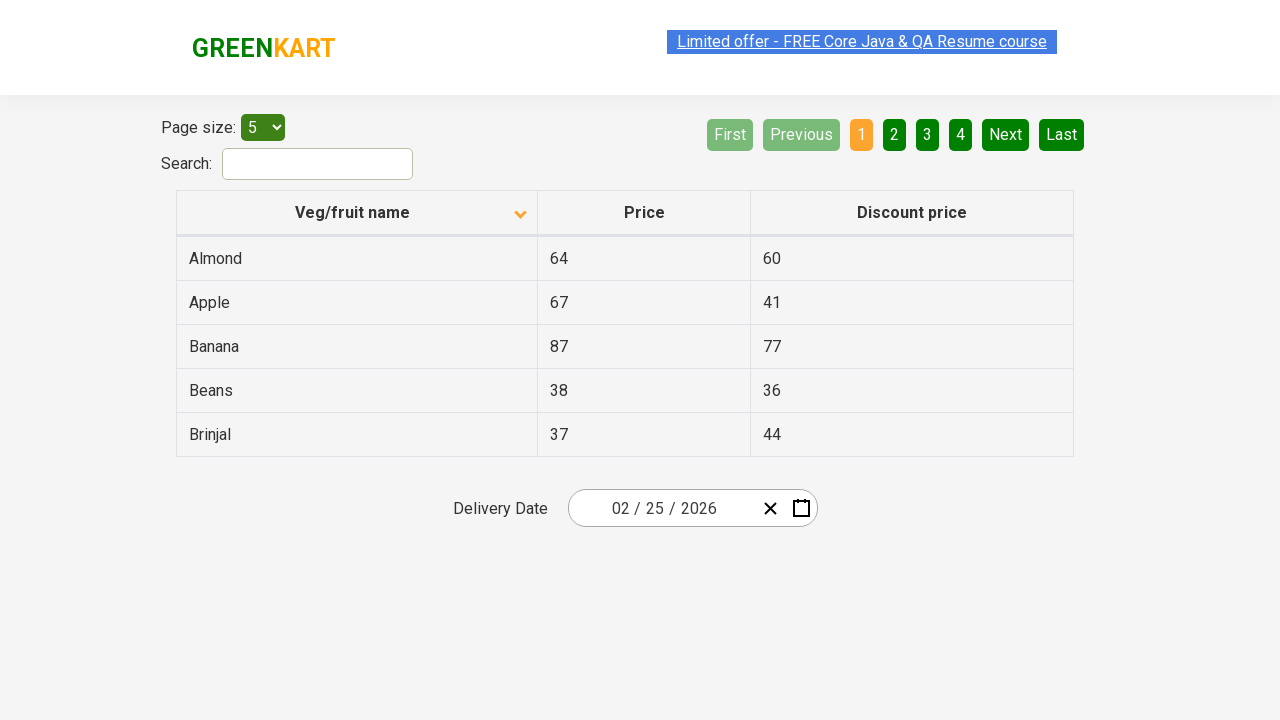

Table sorted and loaded
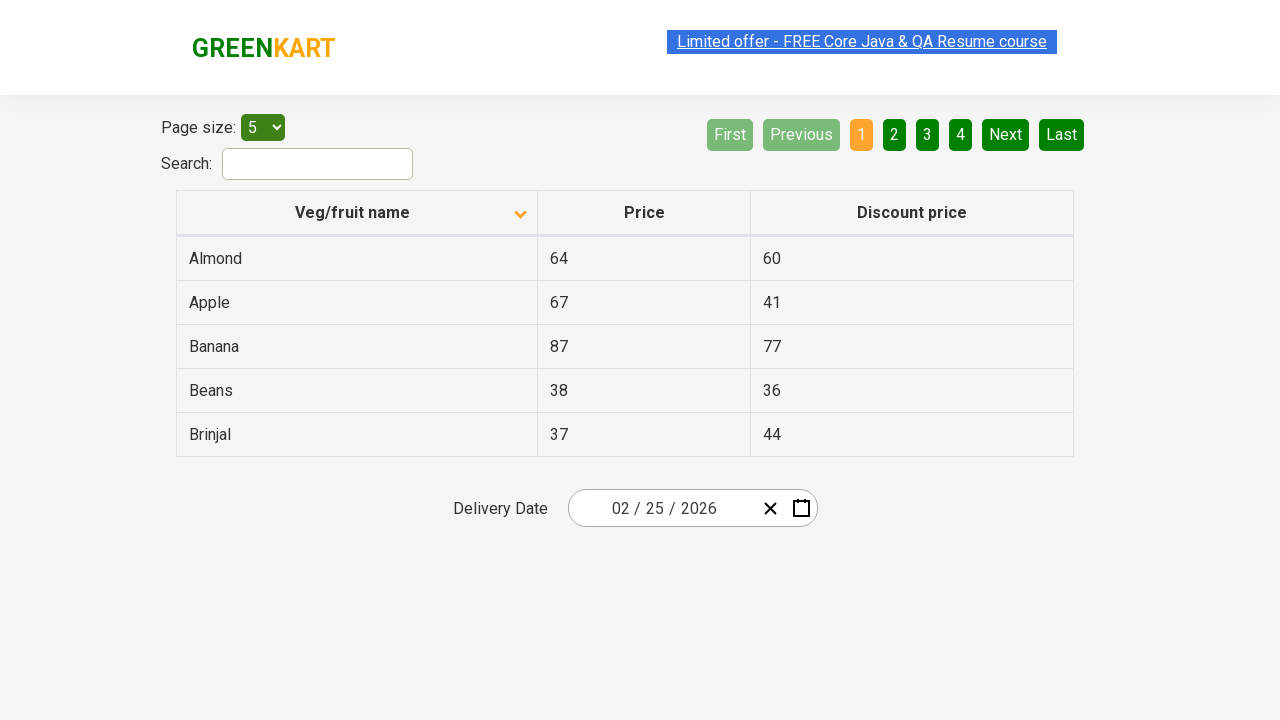

Retrieved all items from first column
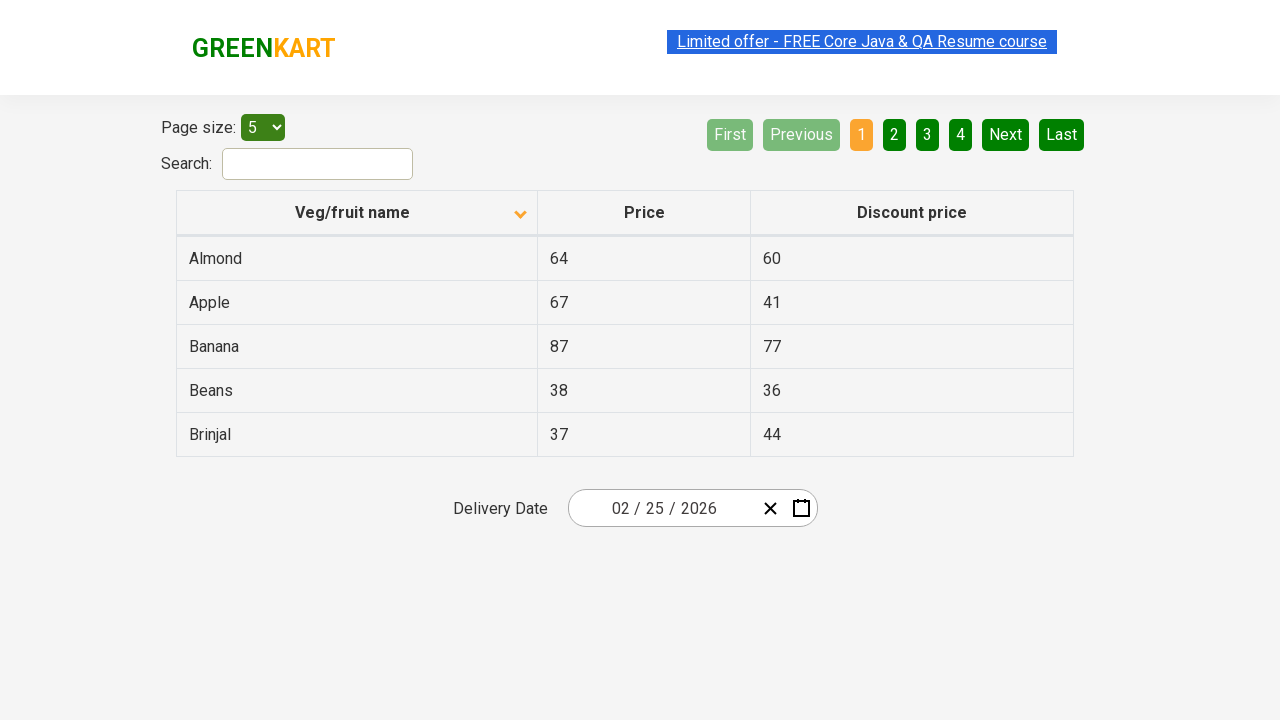

Verified table is sorted alphabetically
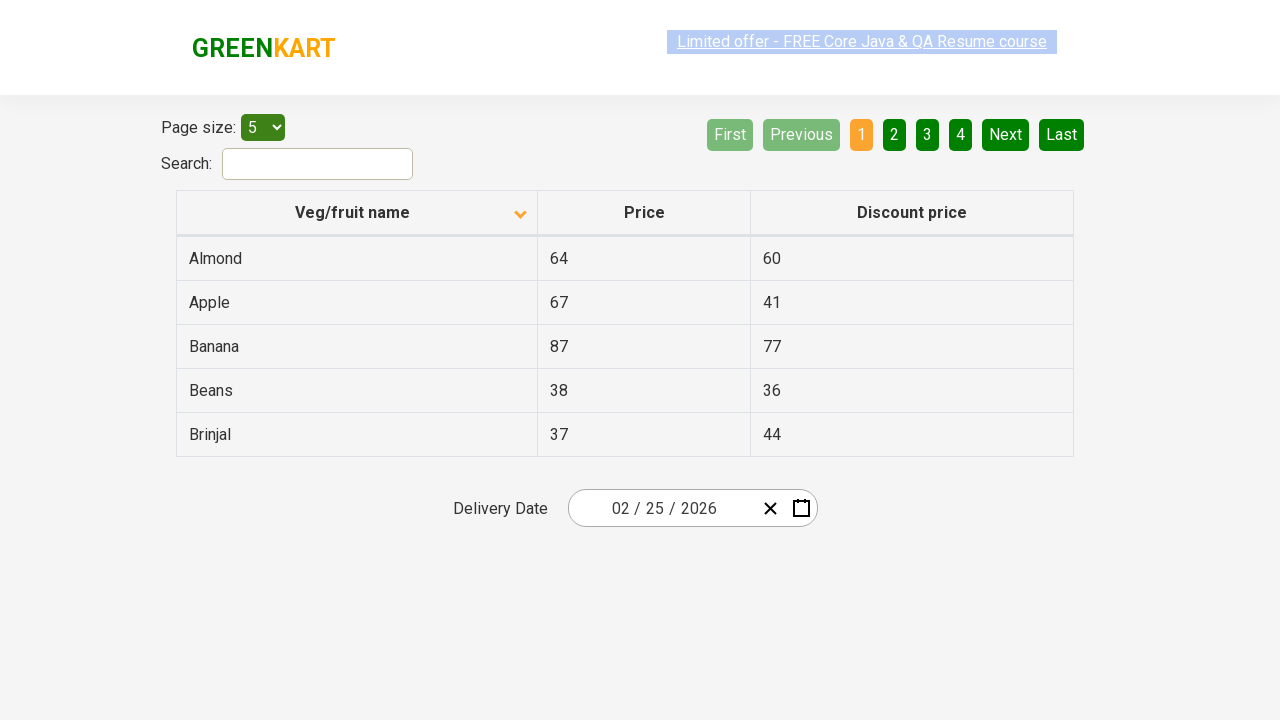

Retrieved all items from current page
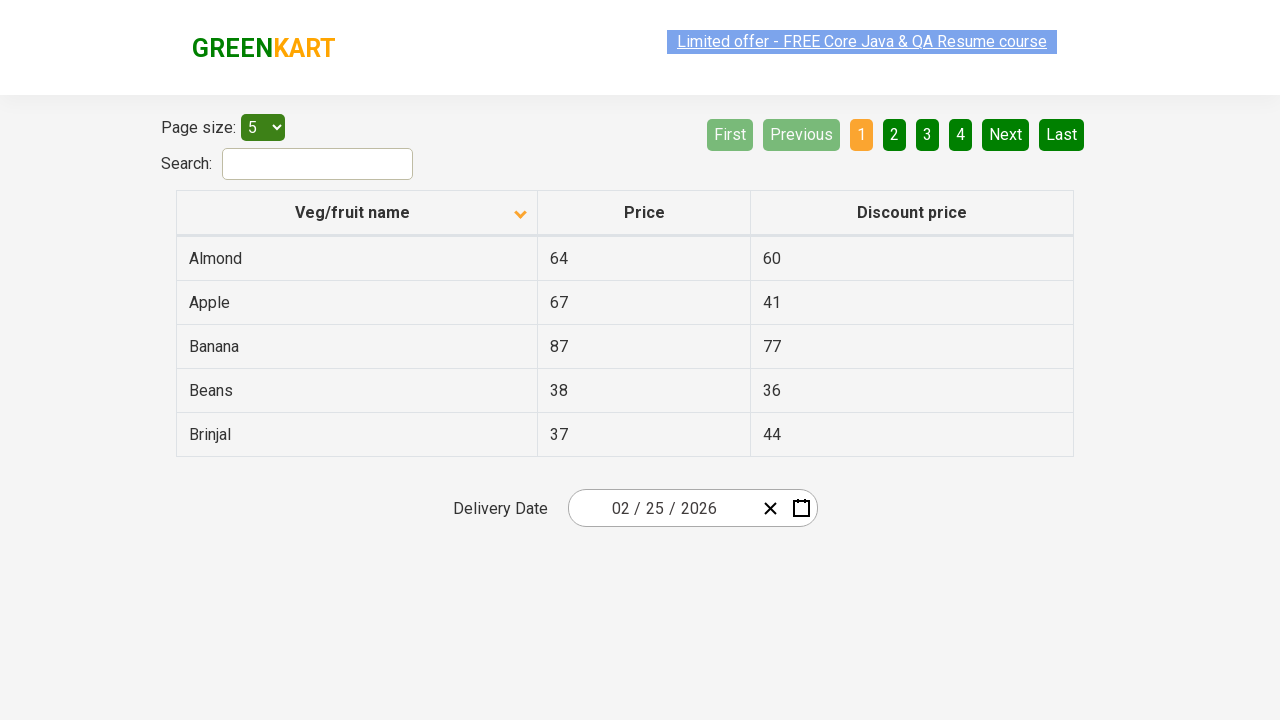

Clicked 'Next' button to navigate to next page at (1006, 134) on [aria-label='Next']
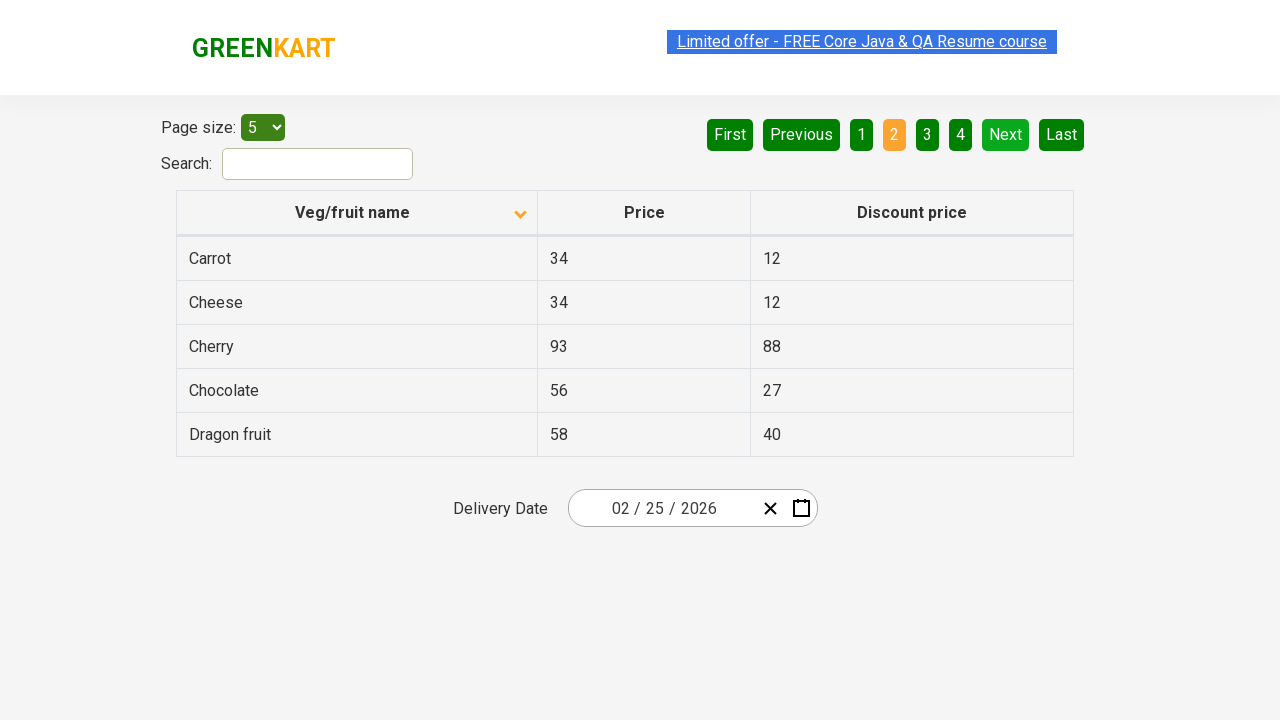

Waited for next page table to load
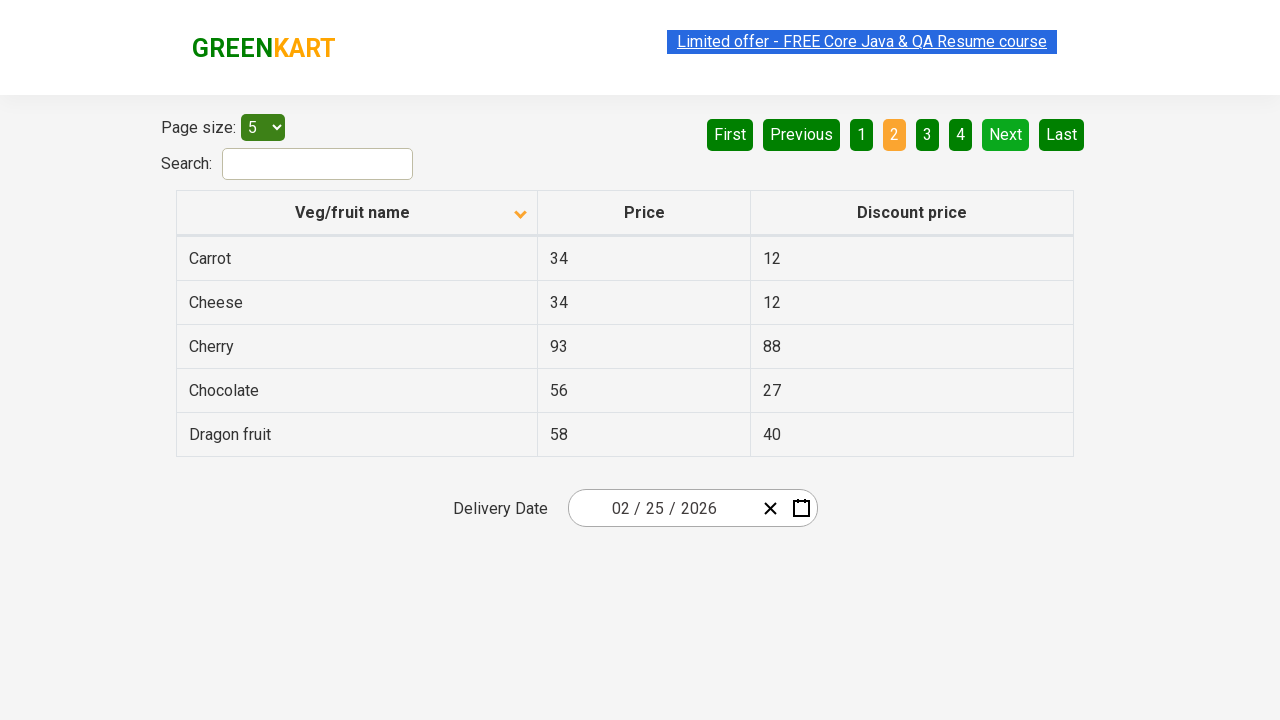

Retrieved all items from current page
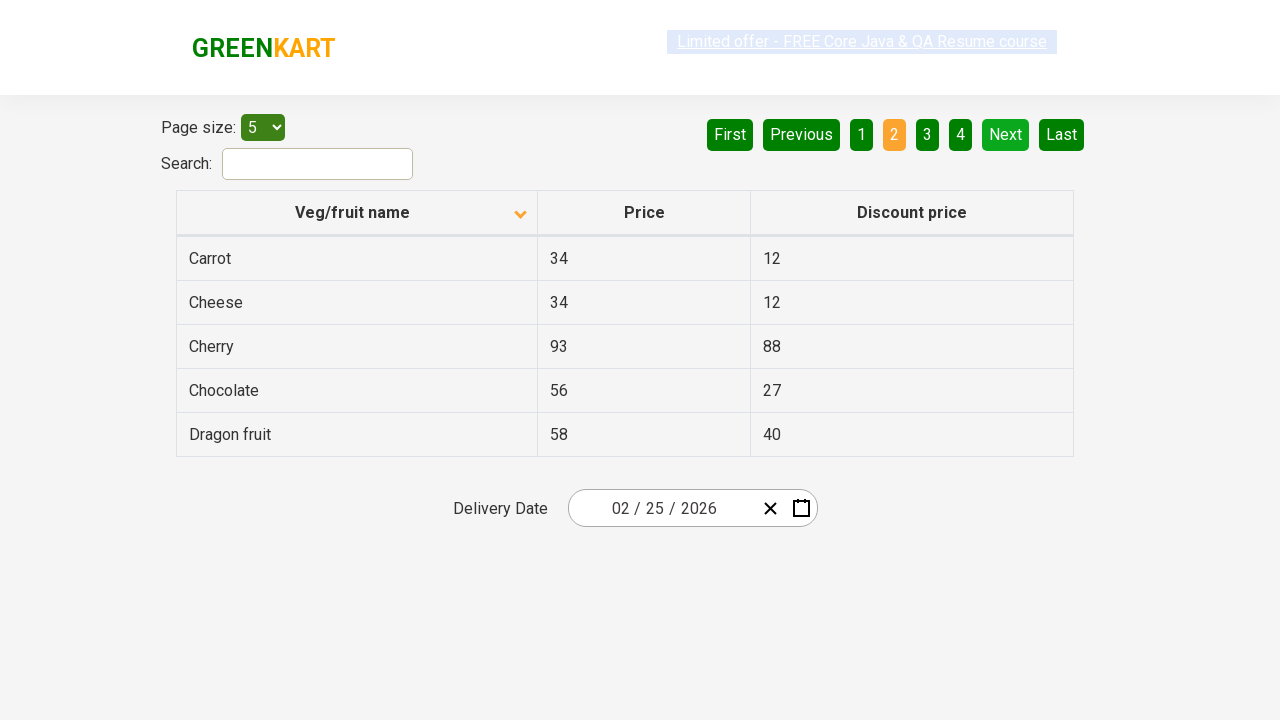

Clicked 'Next' button to navigate to next page at (1006, 134) on [aria-label='Next']
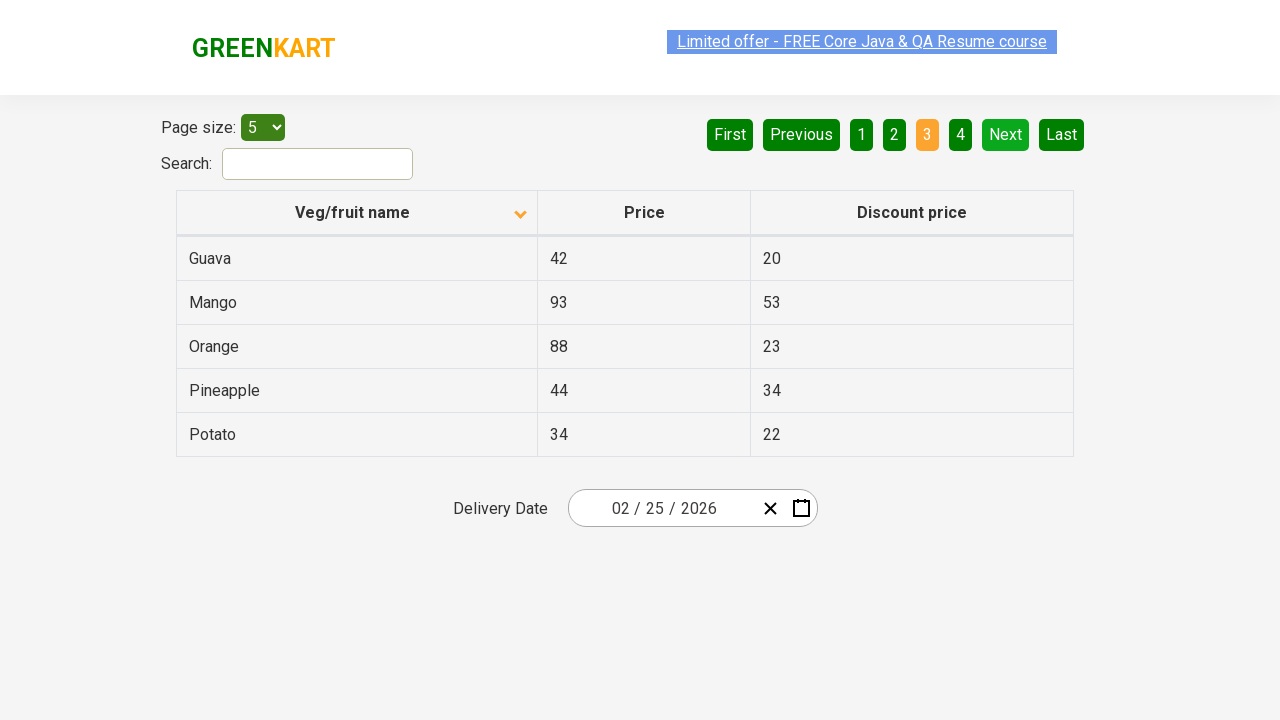

Waited for next page table to load
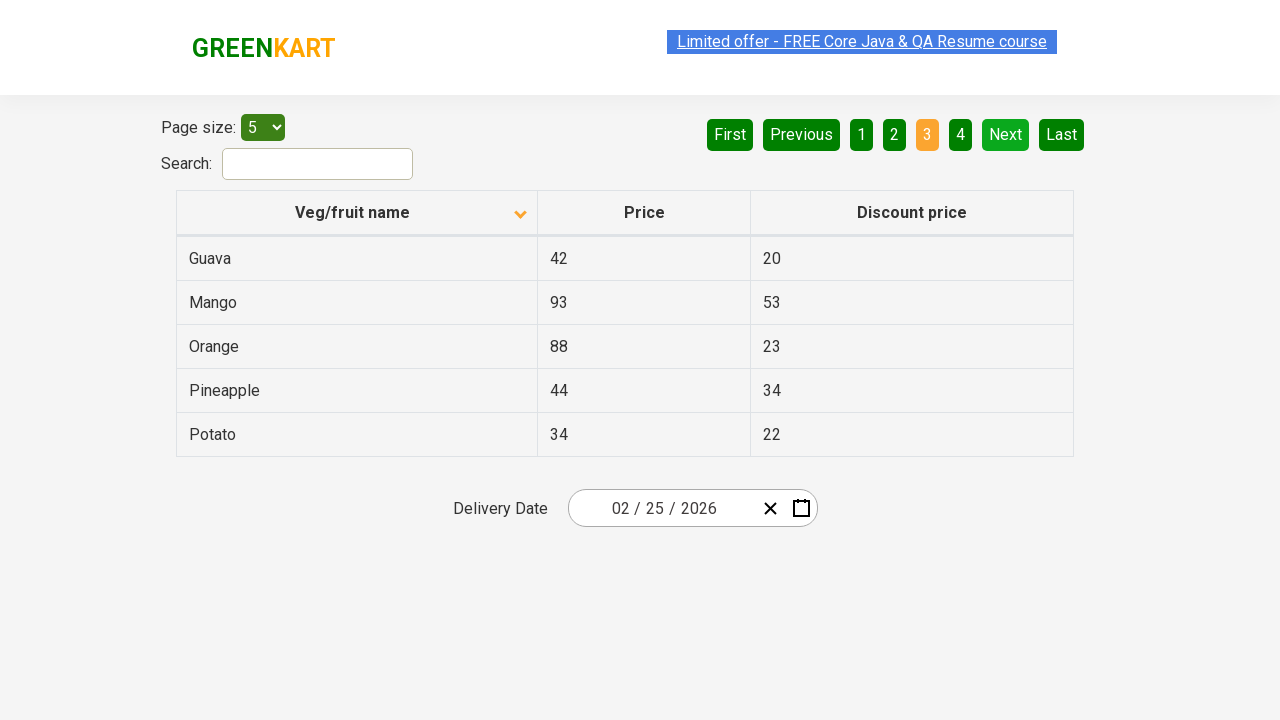

Retrieved all items from current page
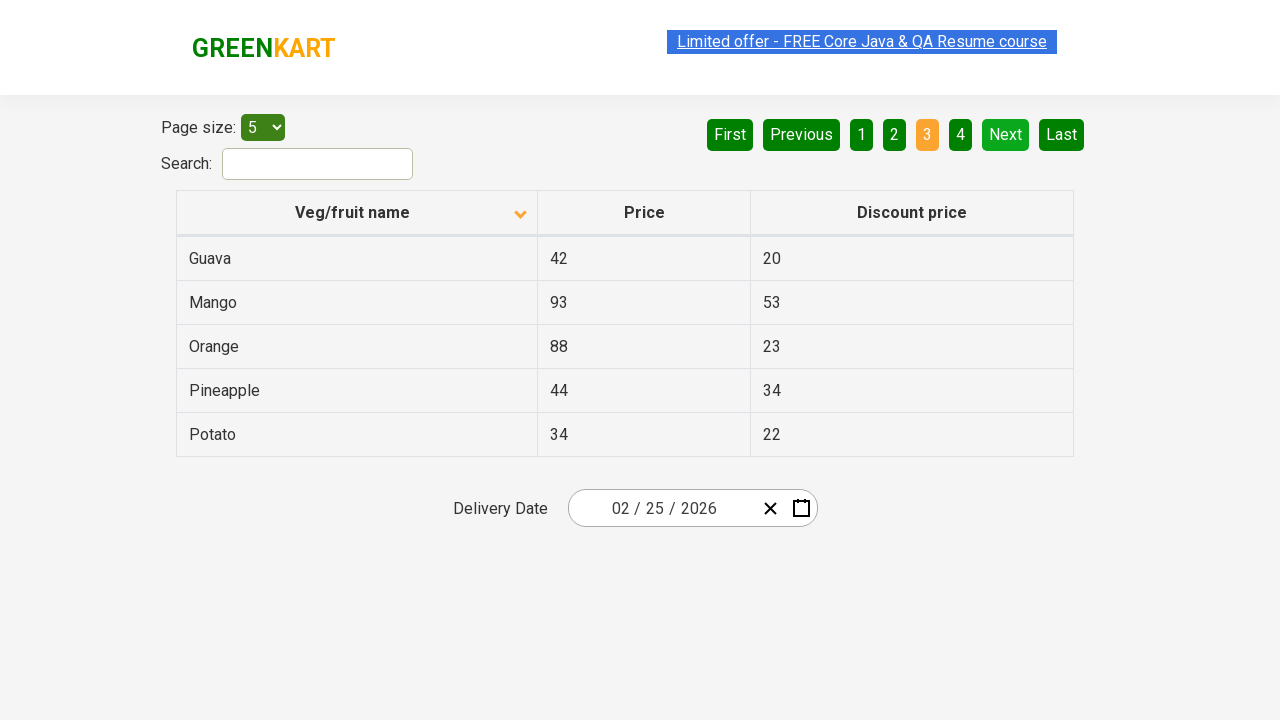

Clicked 'Next' button to navigate to next page at (1006, 134) on [aria-label='Next']
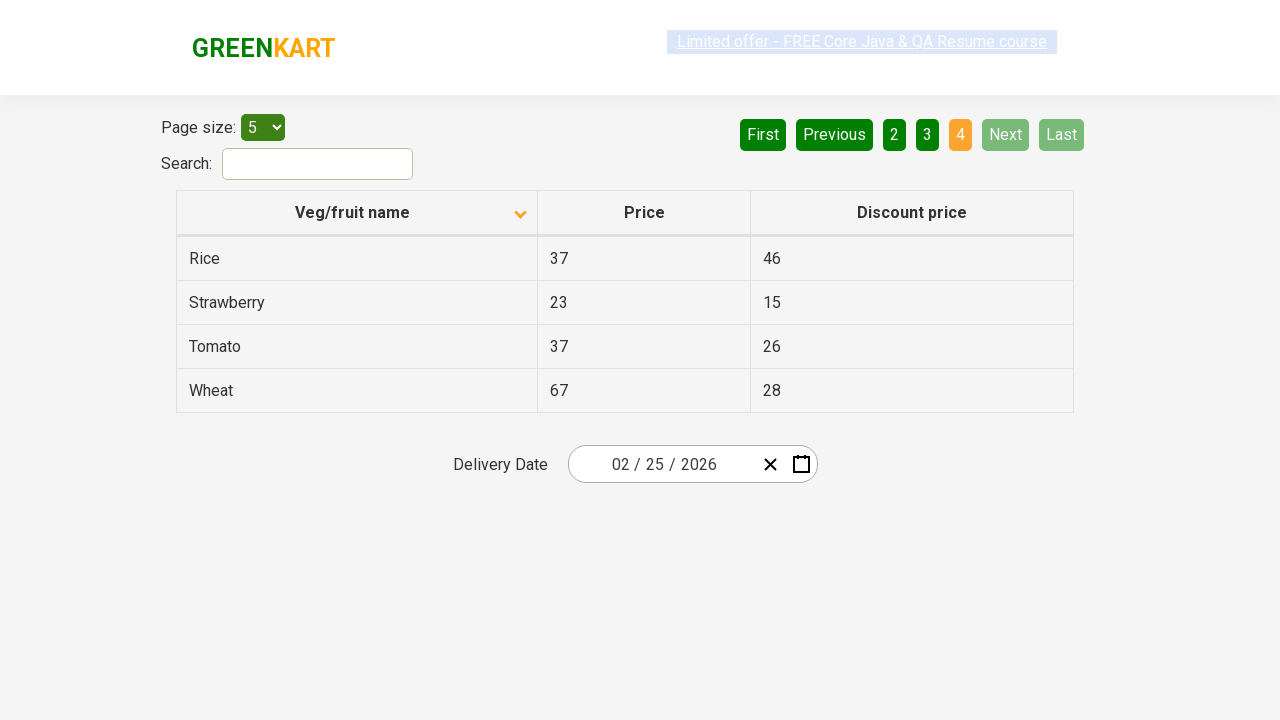

Waited for next page table to load
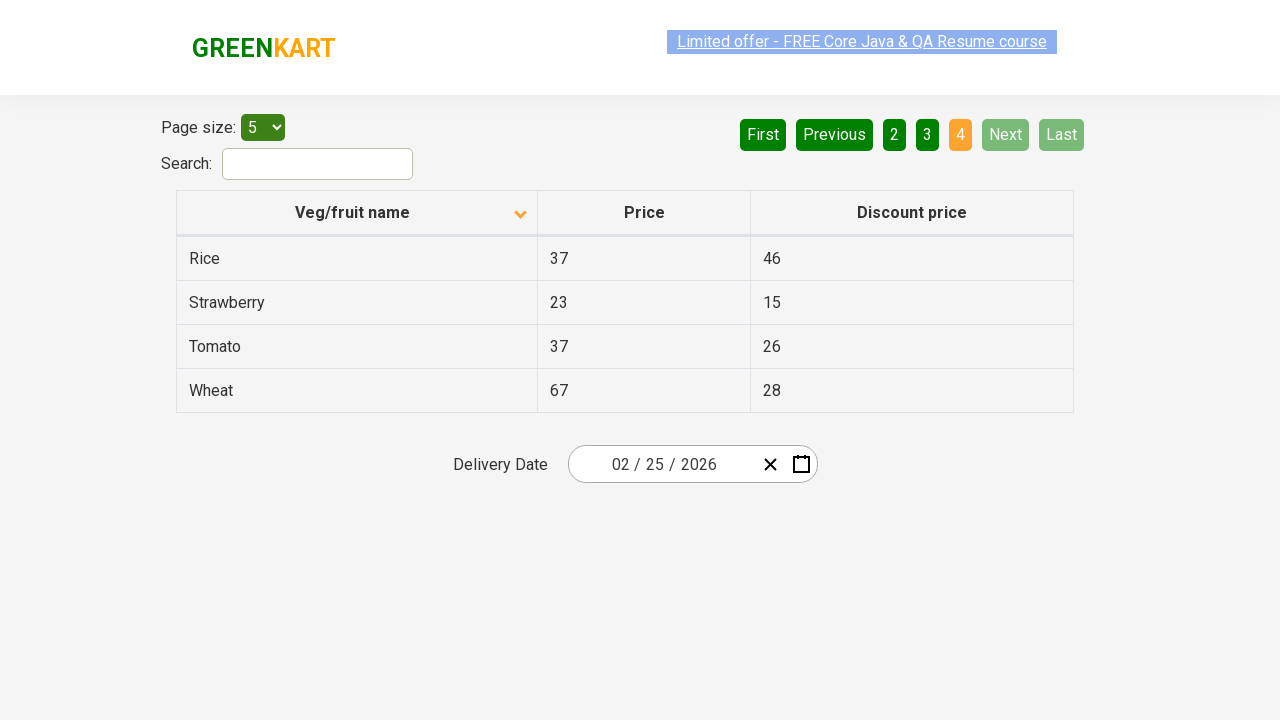

Retrieved all items from current page
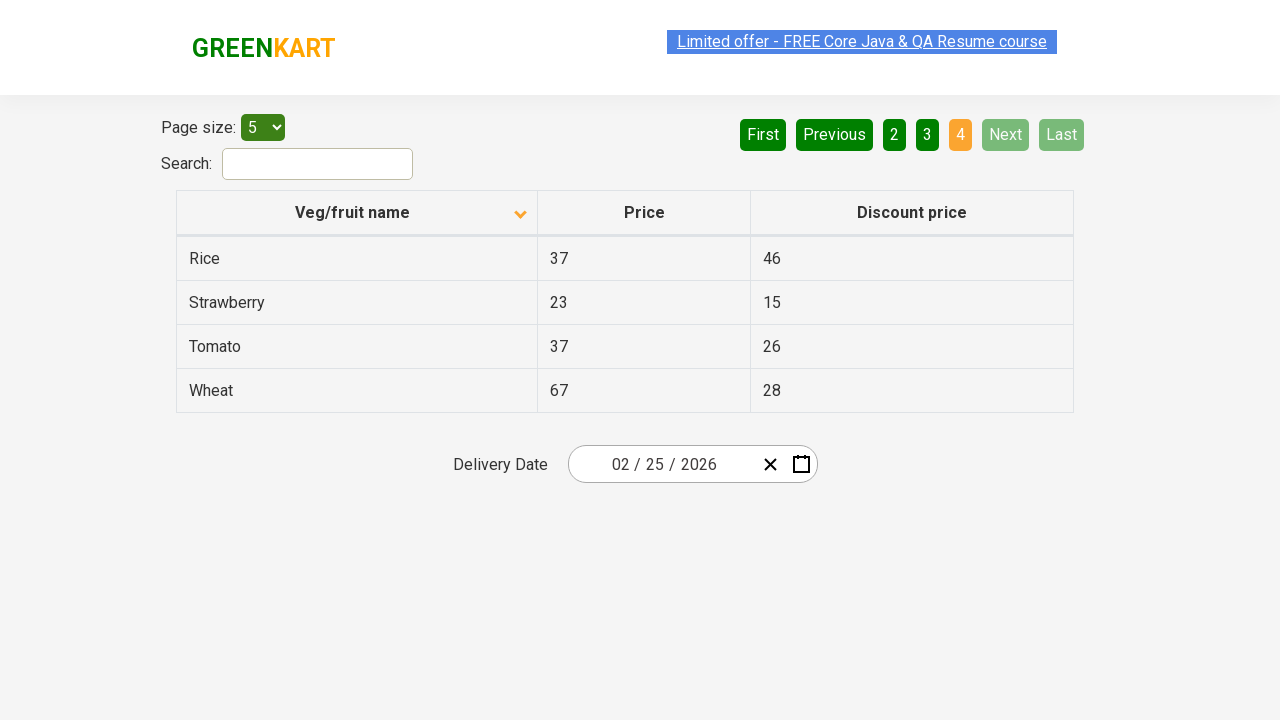

Found item 'RICE' with price '37'
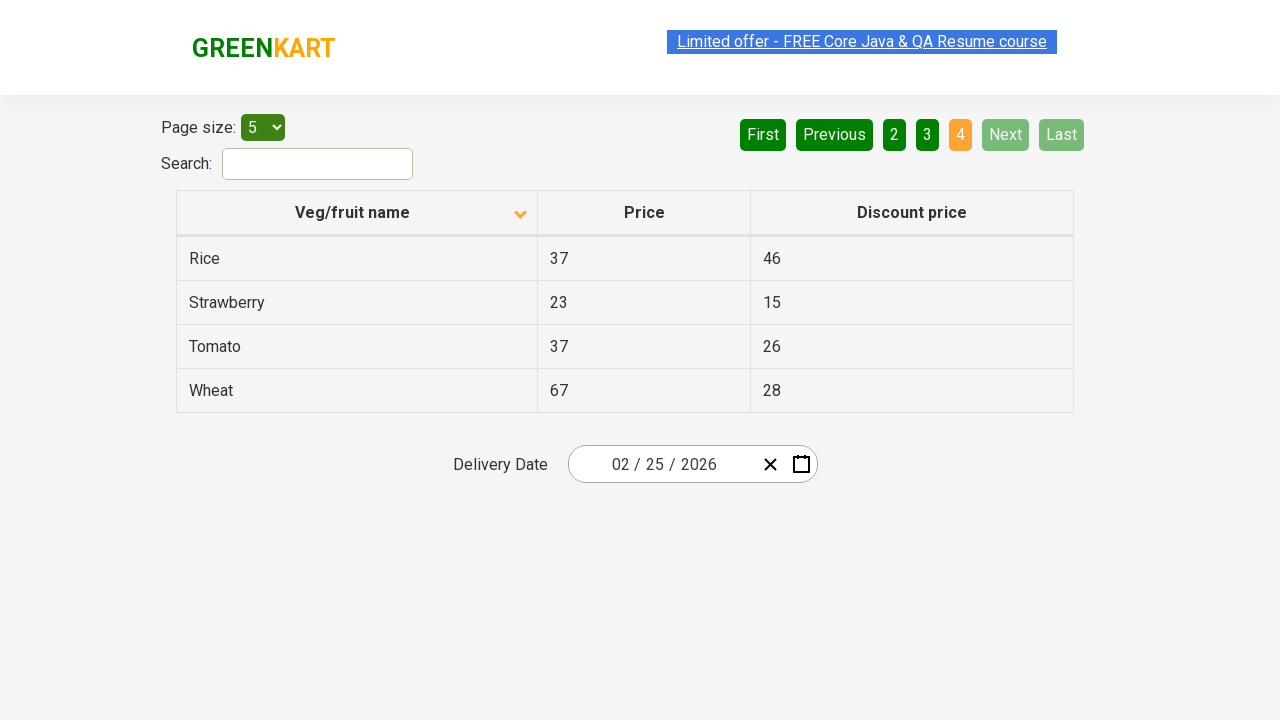

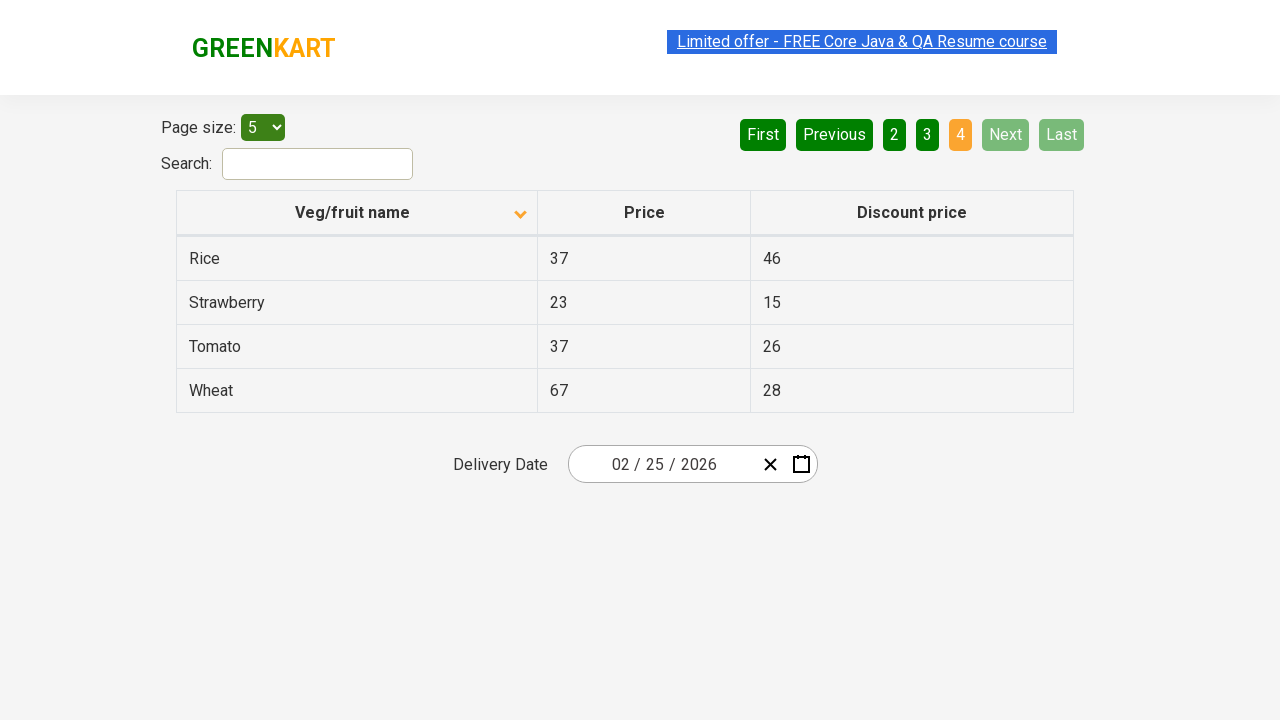